Placeholder test for navigation buttons - all button interaction code is commented out in the original

Starting URL: https://fixifyawsamplify-production-7a03.up.railway.app/aboutus

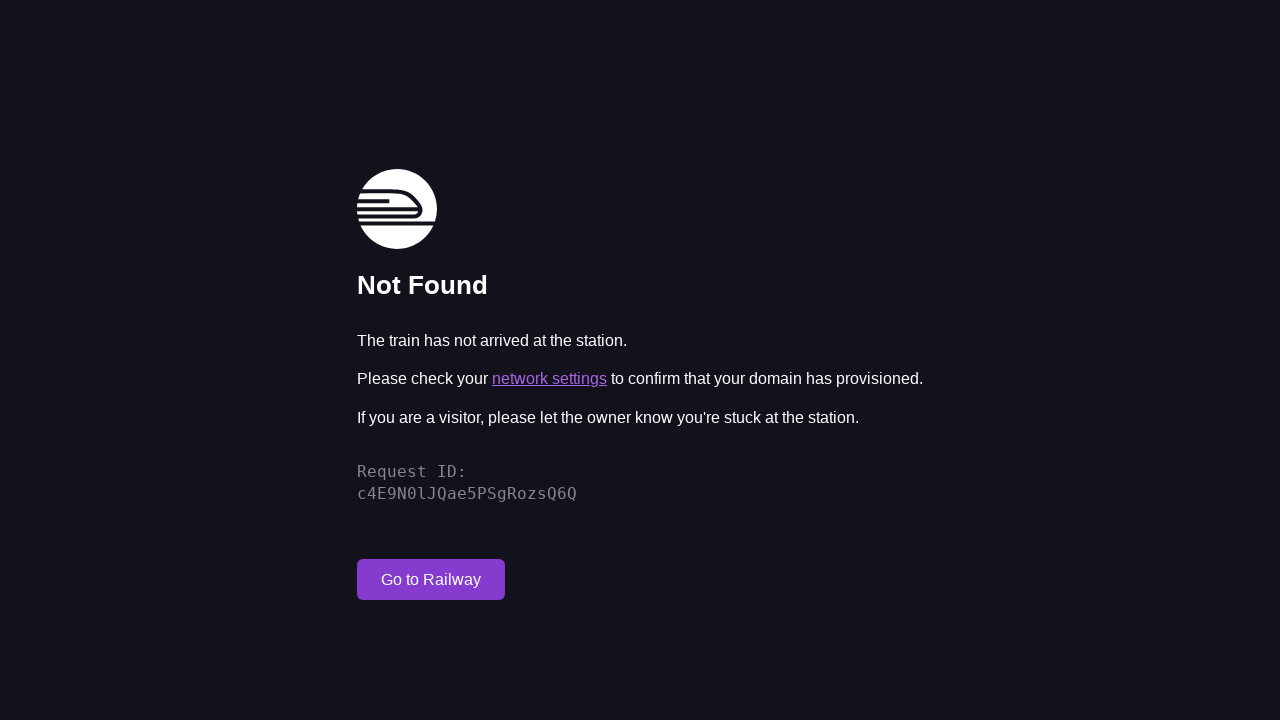

Navigated to About Us page
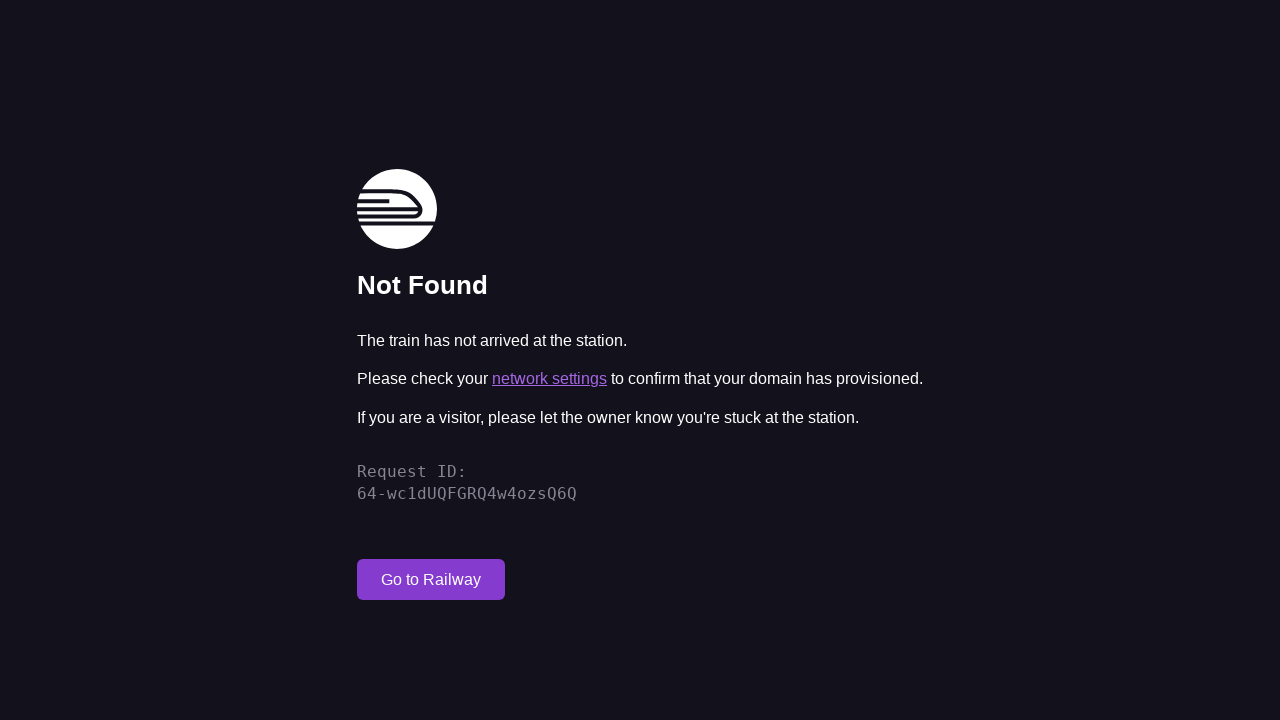

Page DOM content fully loaded
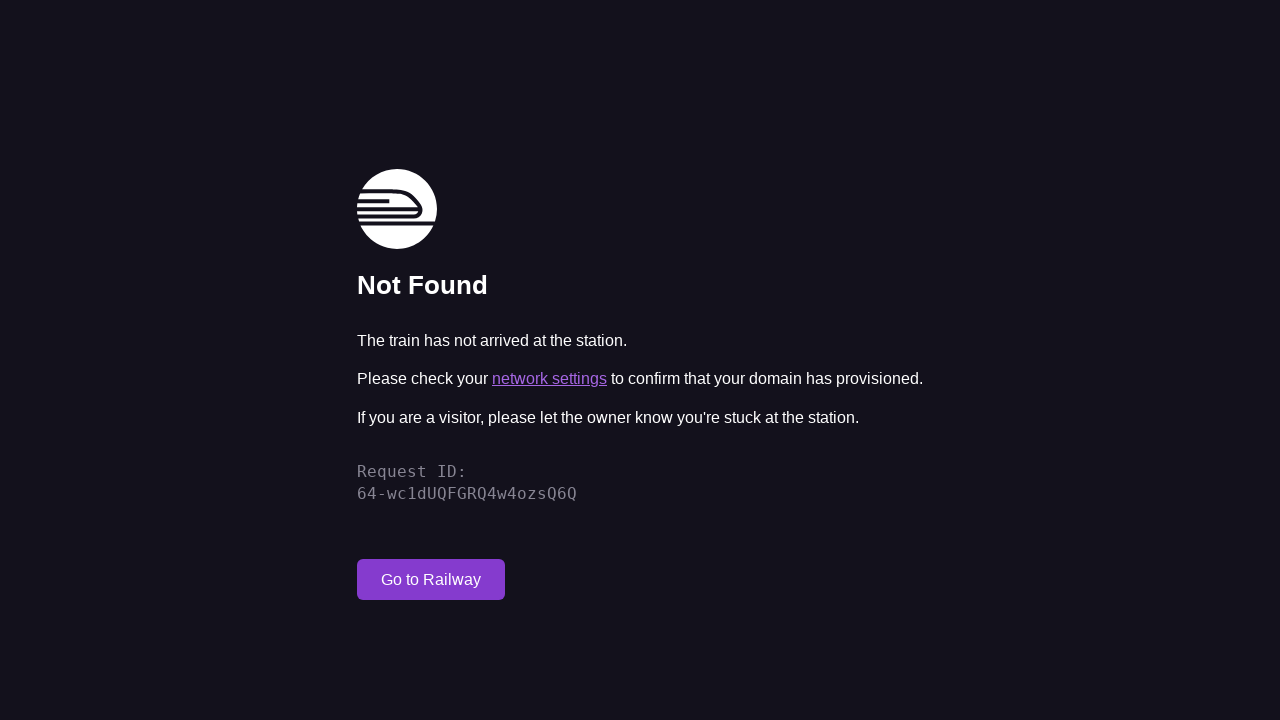

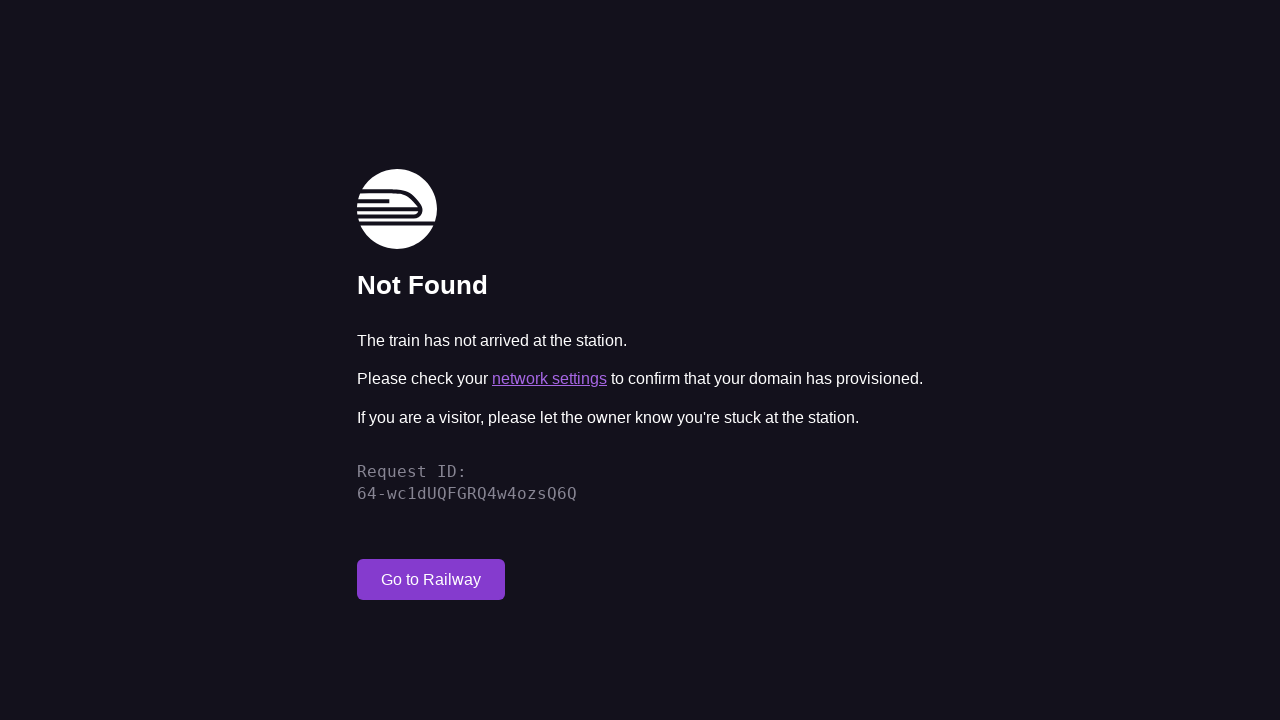